Tests unmarking todo items as complete by unchecking their checkboxes.

Starting URL: https://demo.playwright.dev/todomvc

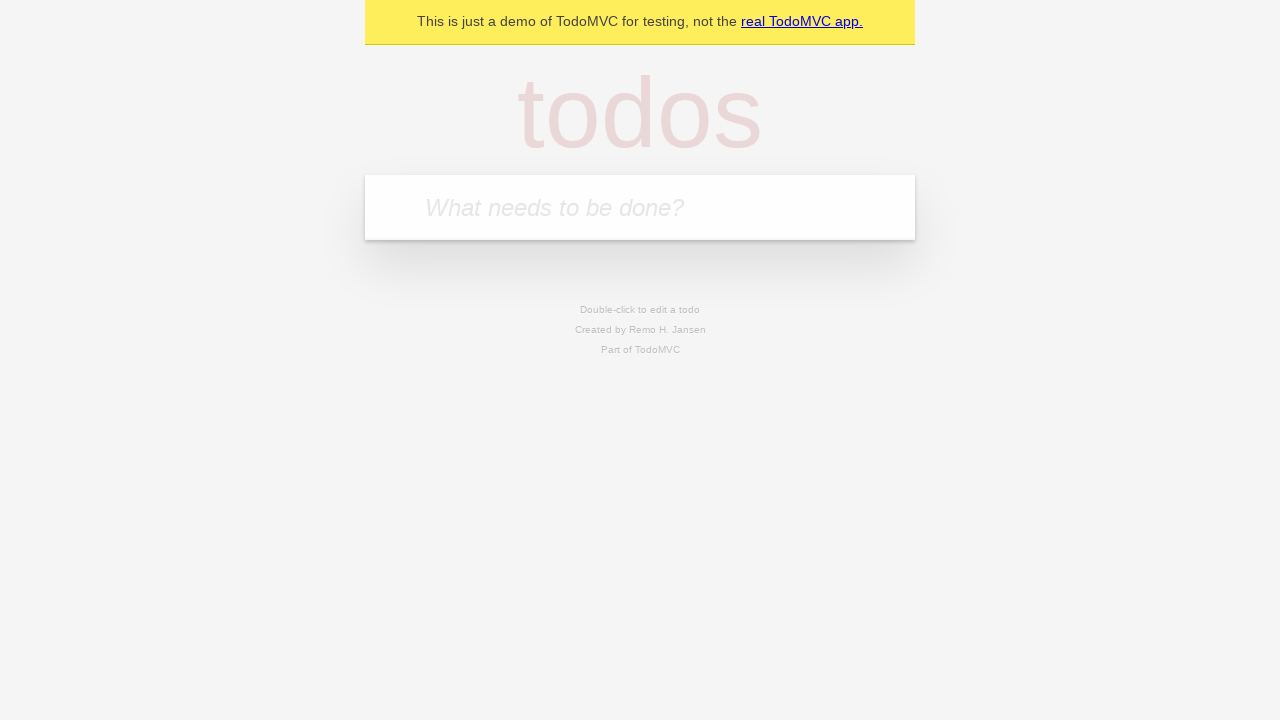

Filled input field with 'buy some cheese' on internal:attr=[placeholder="What needs to be done?"i]
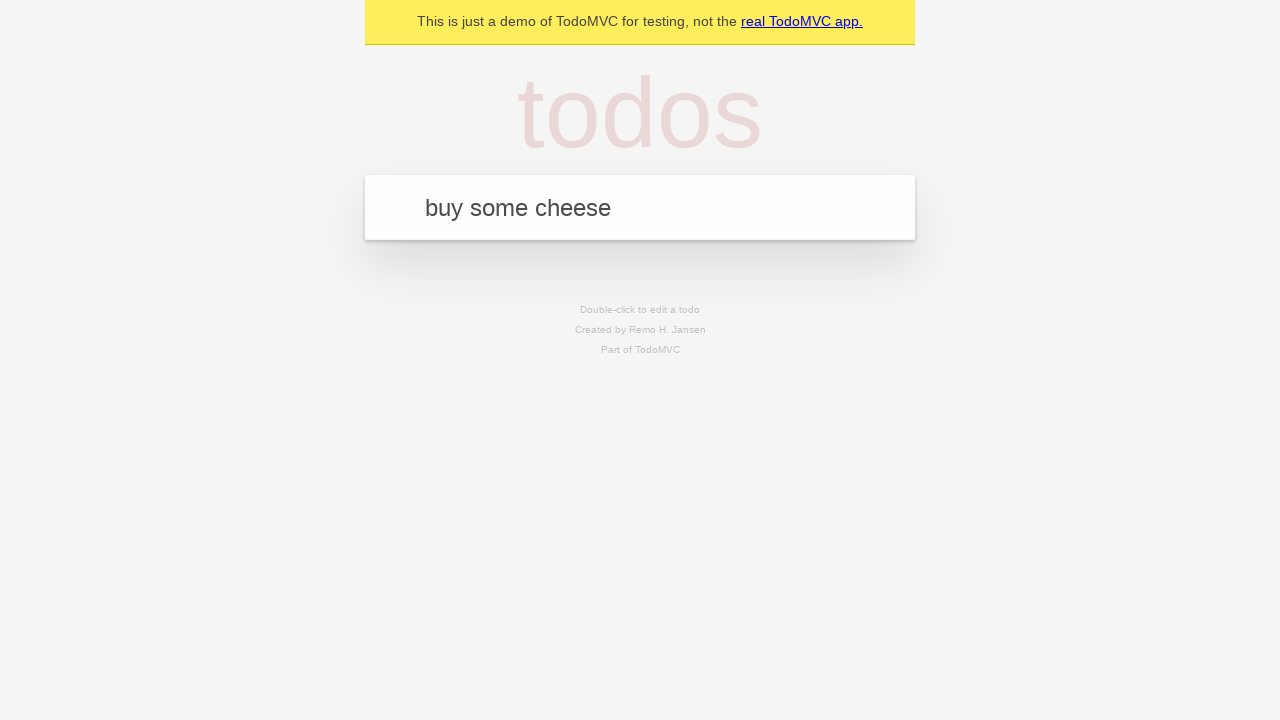

Pressed Enter to add first todo item on internal:attr=[placeholder="What needs to be done?"i]
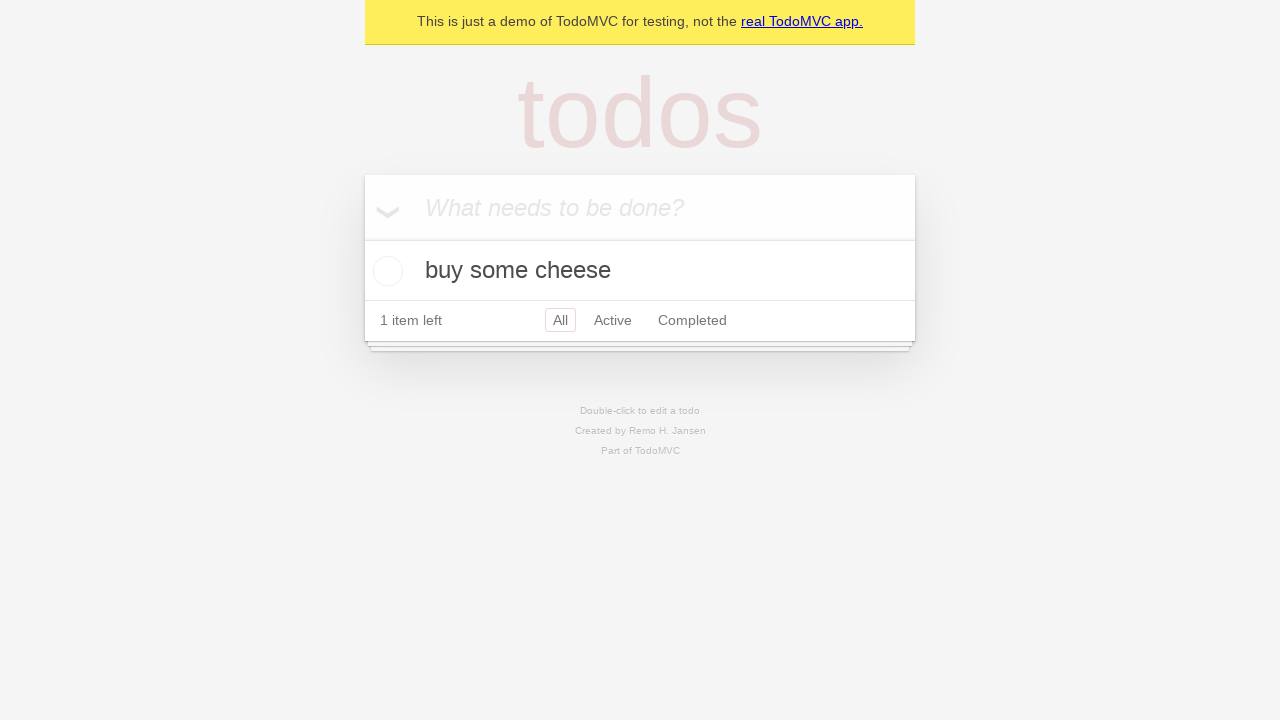

Filled input field with 'feed the cat' on internal:attr=[placeholder="What needs to be done?"i]
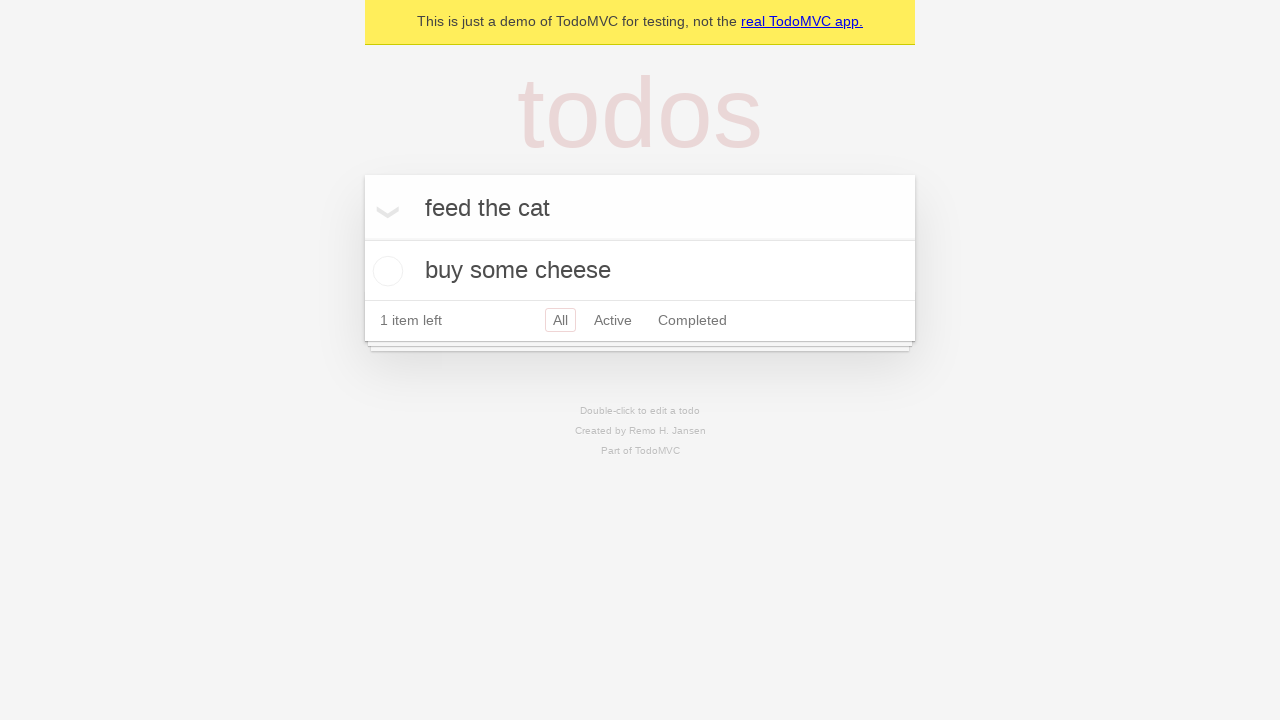

Pressed Enter to add second todo item on internal:attr=[placeholder="What needs to be done?"i]
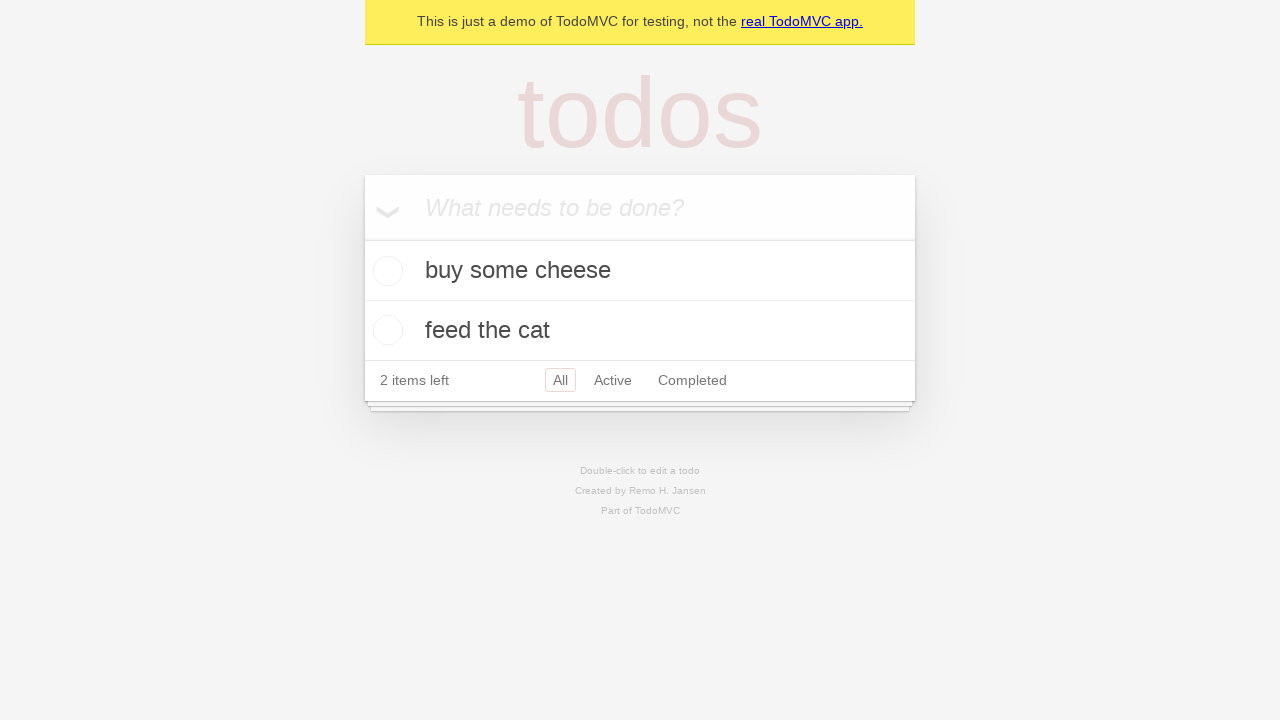

Checked the checkbox for first todo item to mark it complete at (385, 271) on [data-testid='todo-item'] >> nth=0 >> internal:role=checkbox
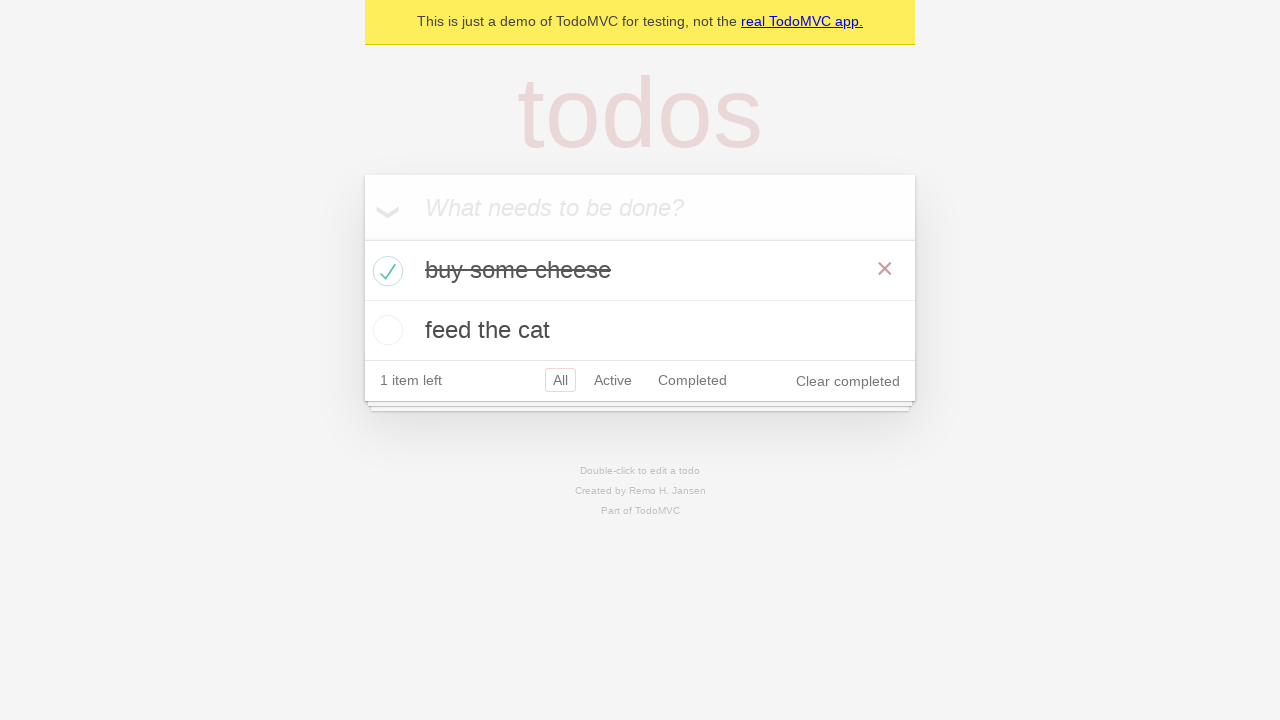

Unchecked the checkbox for first todo item to mark it incomplete at (385, 271) on [data-testid='todo-item'] >> nth=0 >> internal:role=checkbox
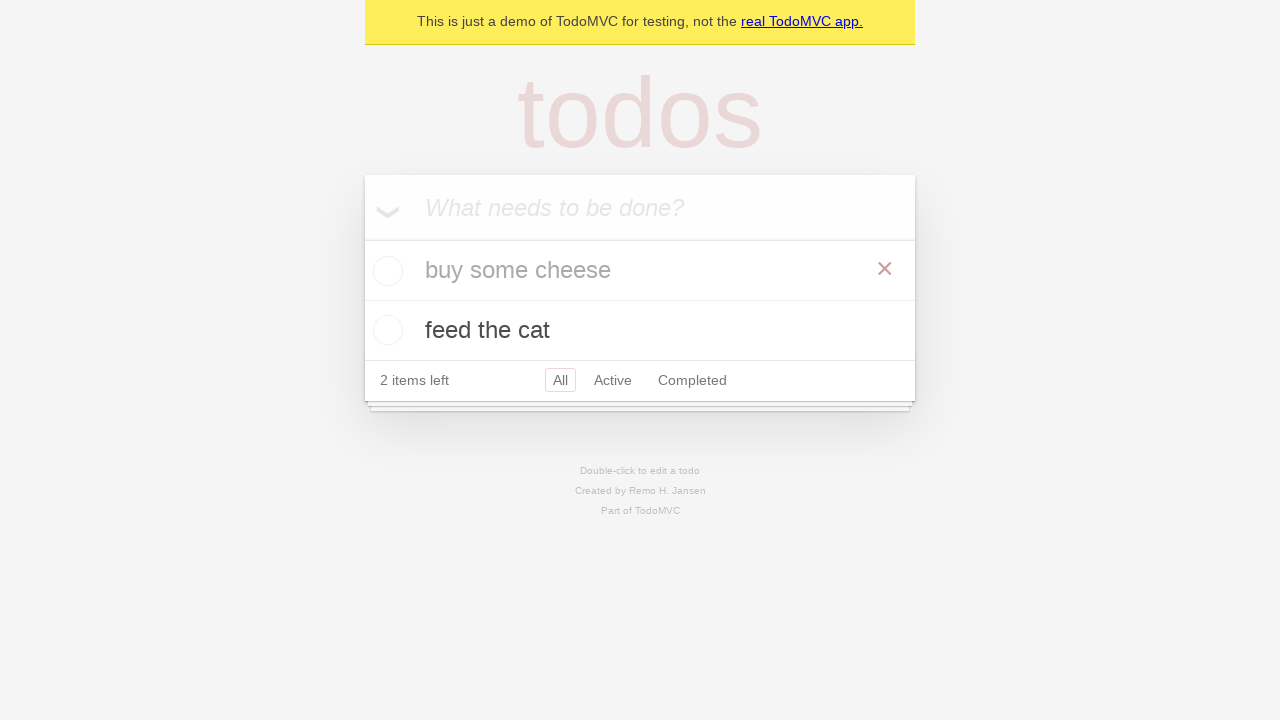

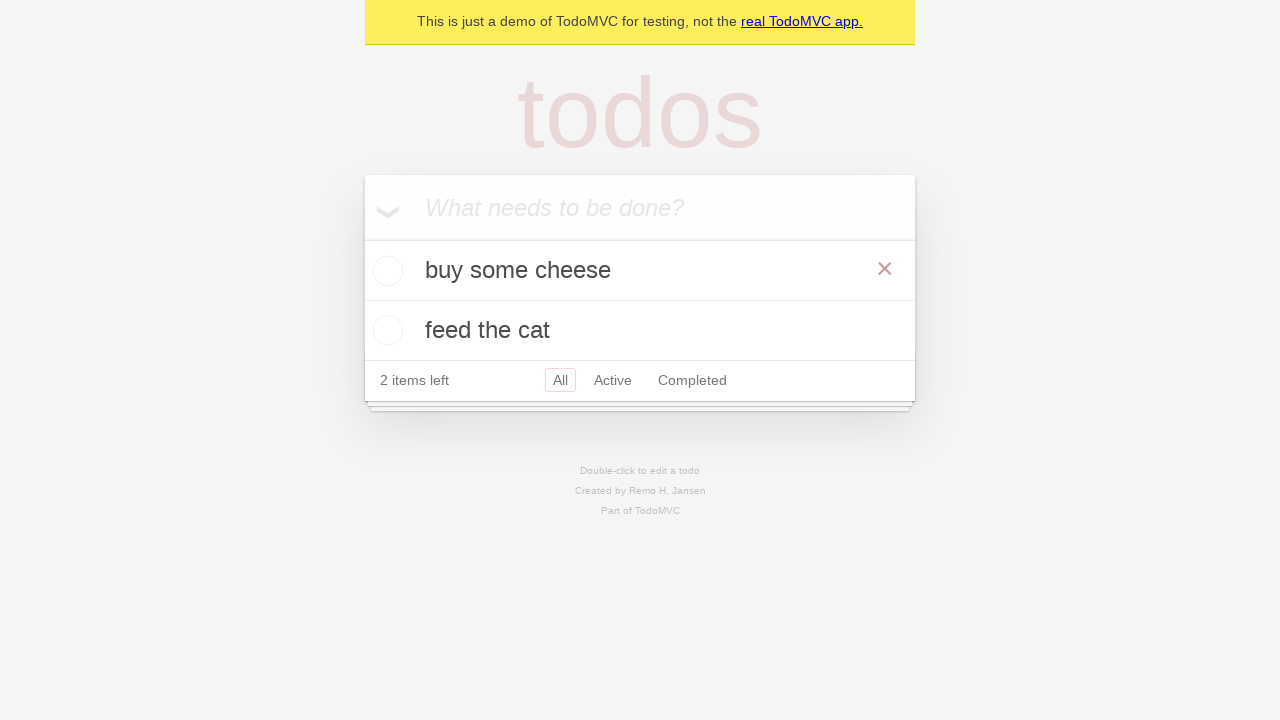